Tests keyboard input functionality by clicking on a name input field, entering a name, and then clicking a button on a form testing page.

Starting URL: https://formy-project.herokuapp.com/keypress

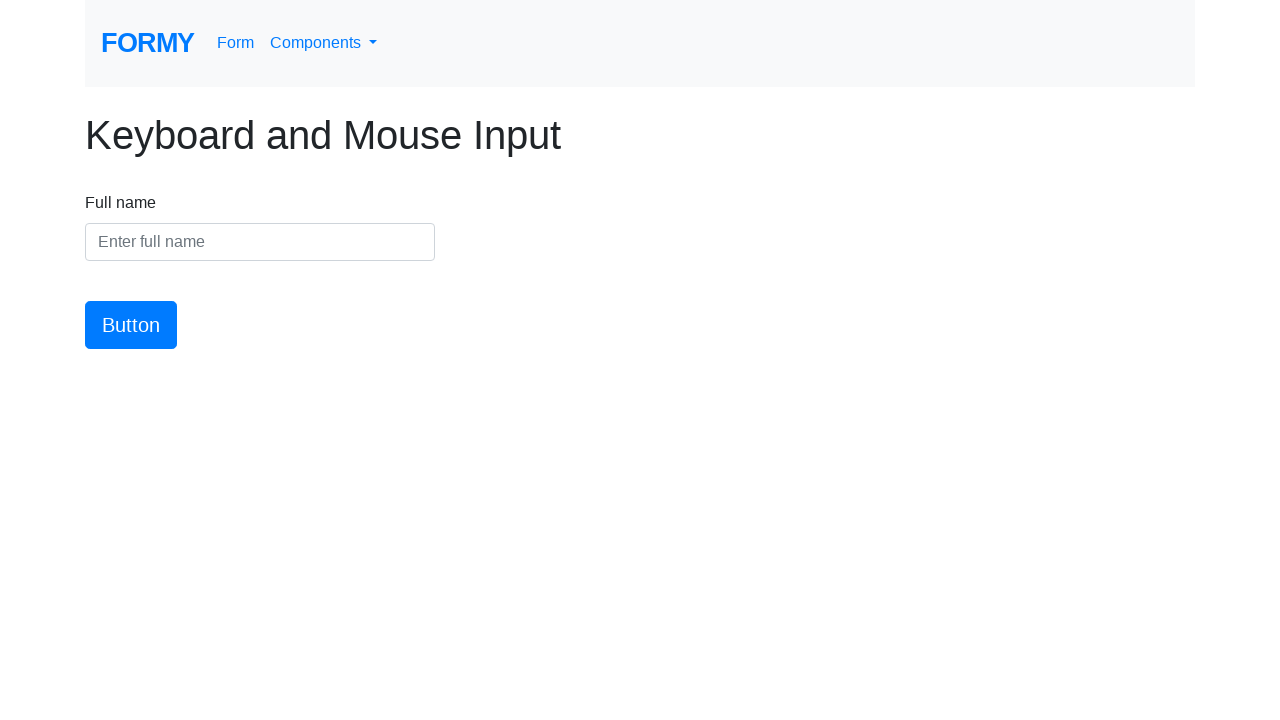

Clicked on the name input field at (260, 242) on #name
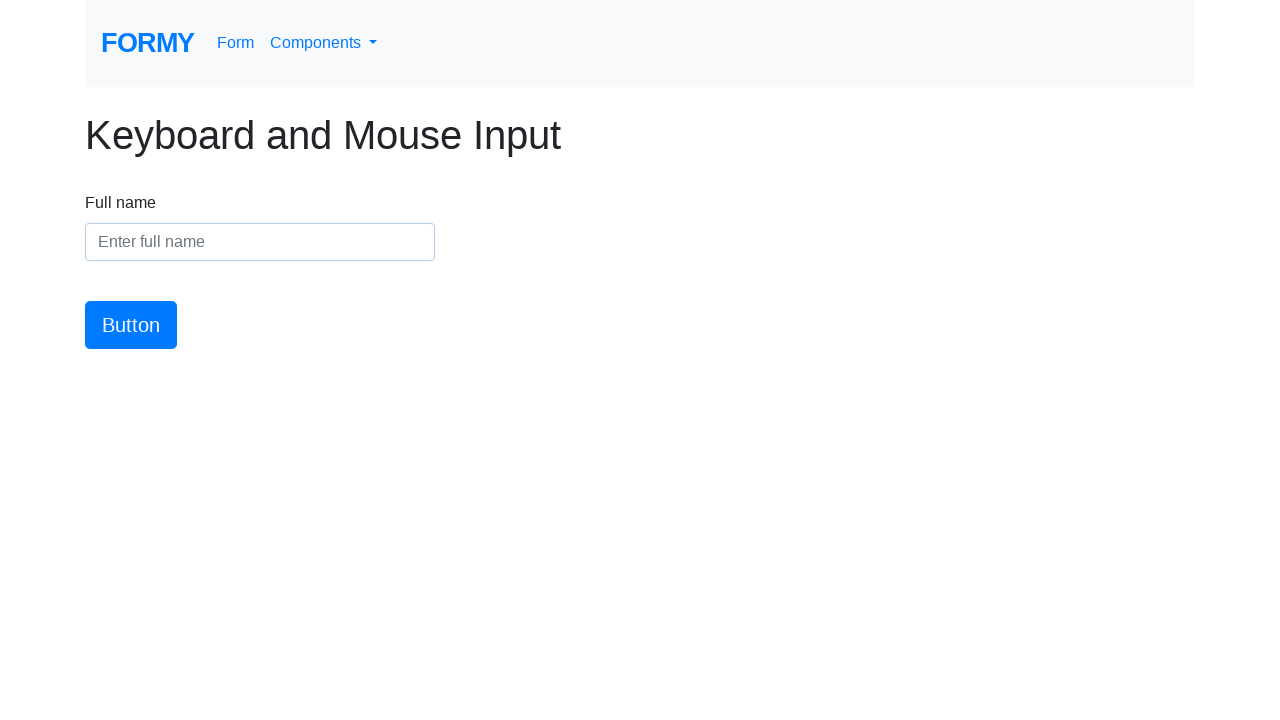

Entered name 'Jennifer Martinez' into the input field on #name
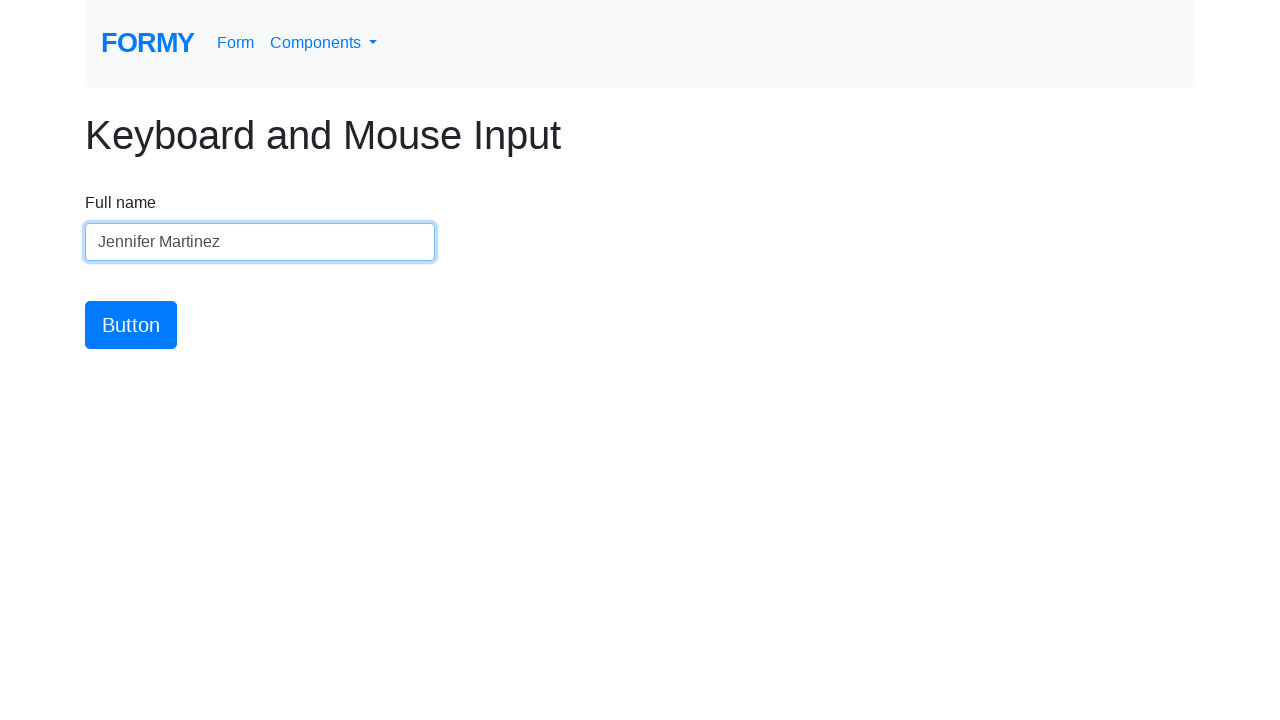

Clicked the form submission button at (131, 325) on #button
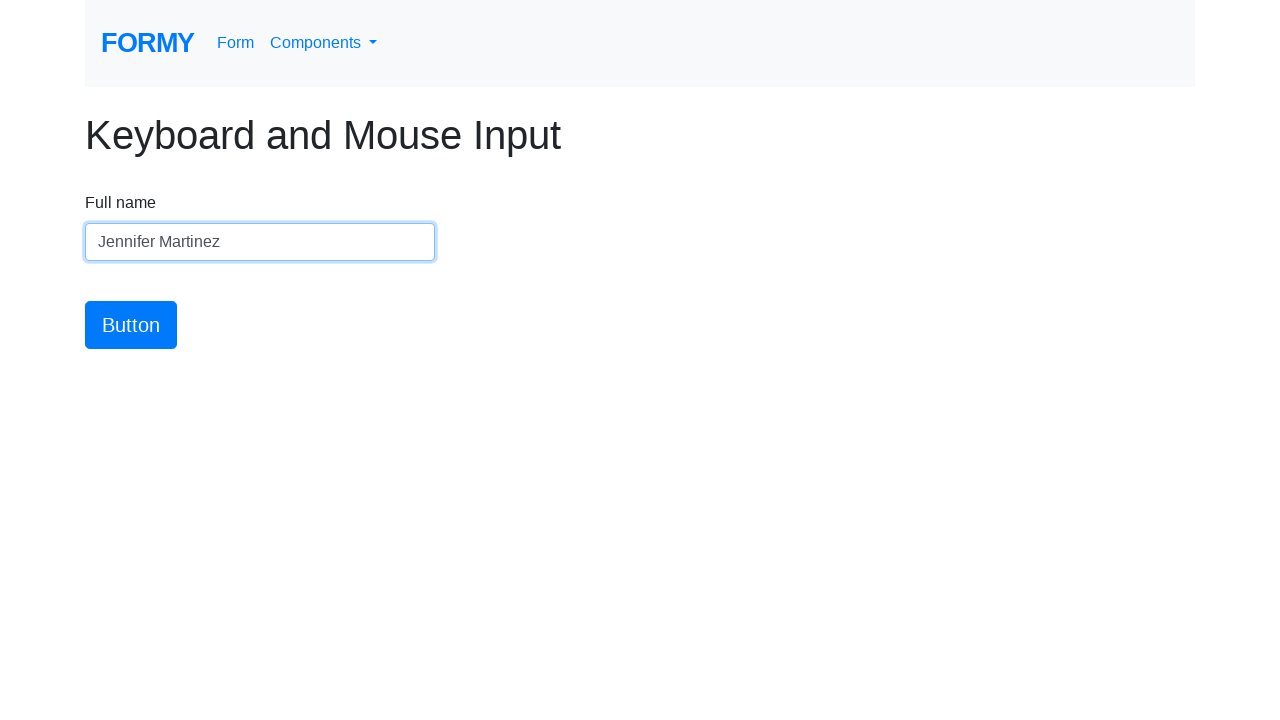

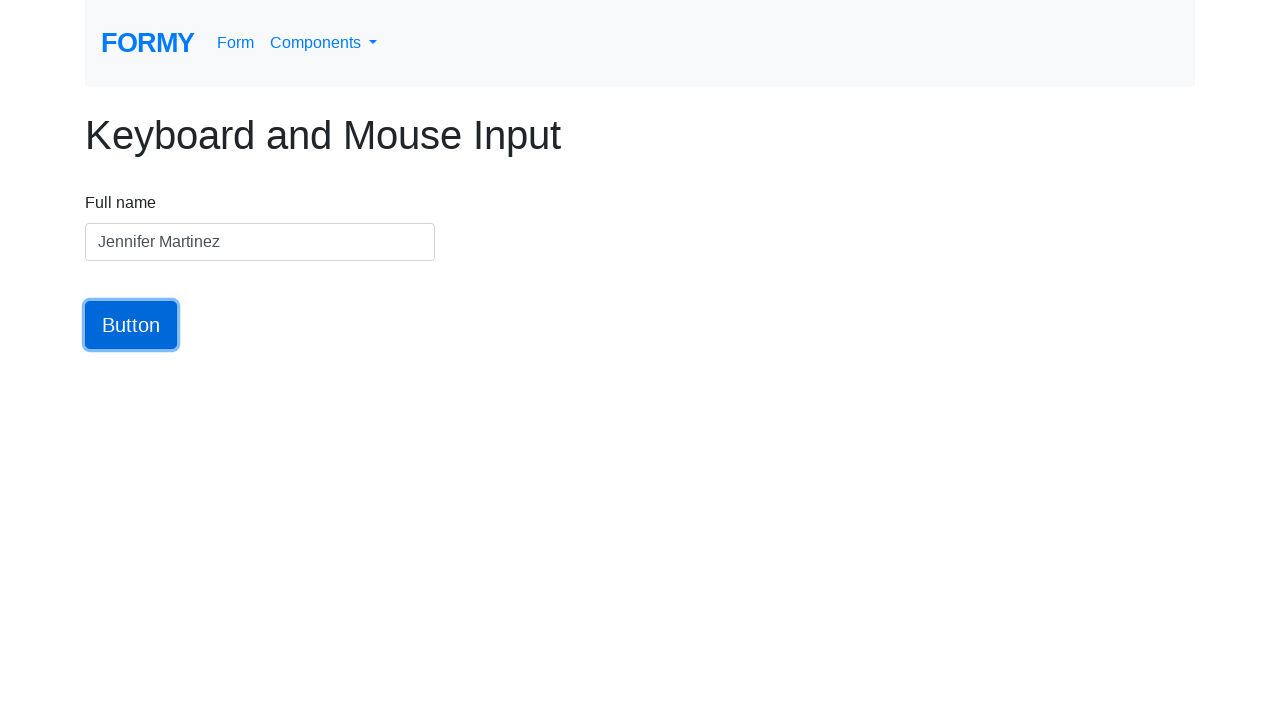